Tests that the form shows an error when phone field is left empty

Starting URL: https://master--agenda-publica.netlify.app/

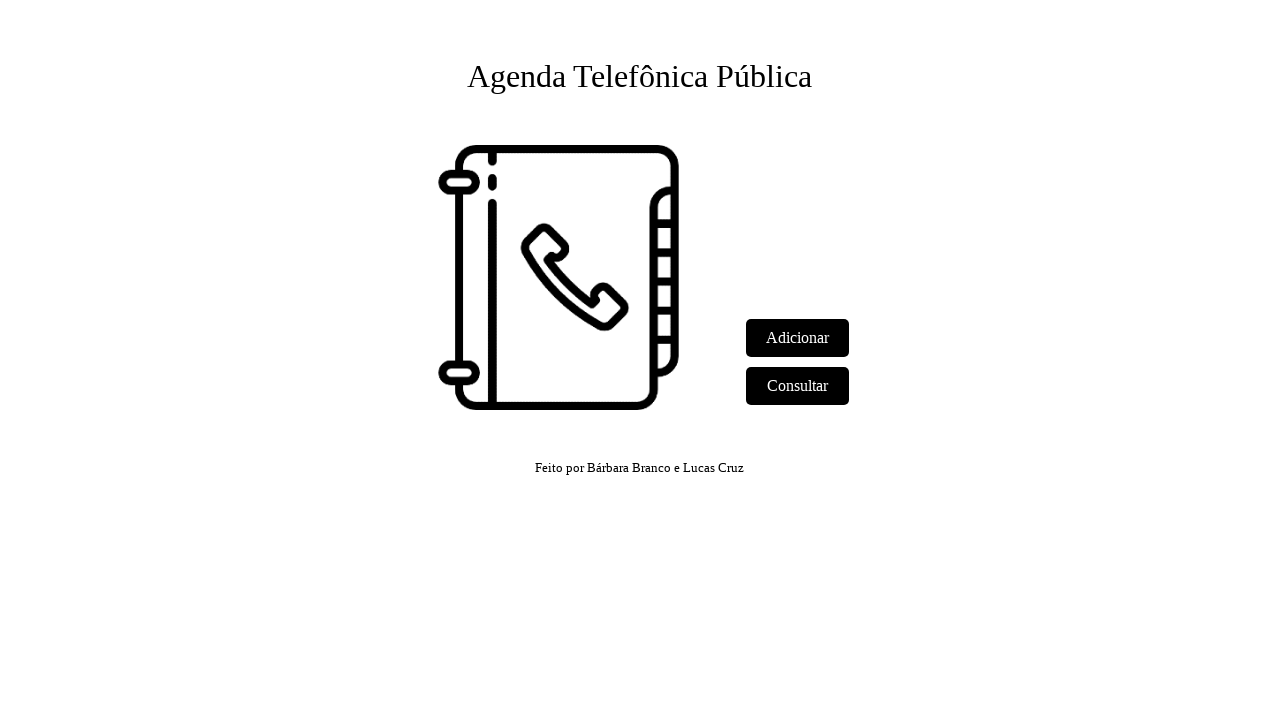

Clicked Adicionar button to open form at (798, 338) on text=Adicionar
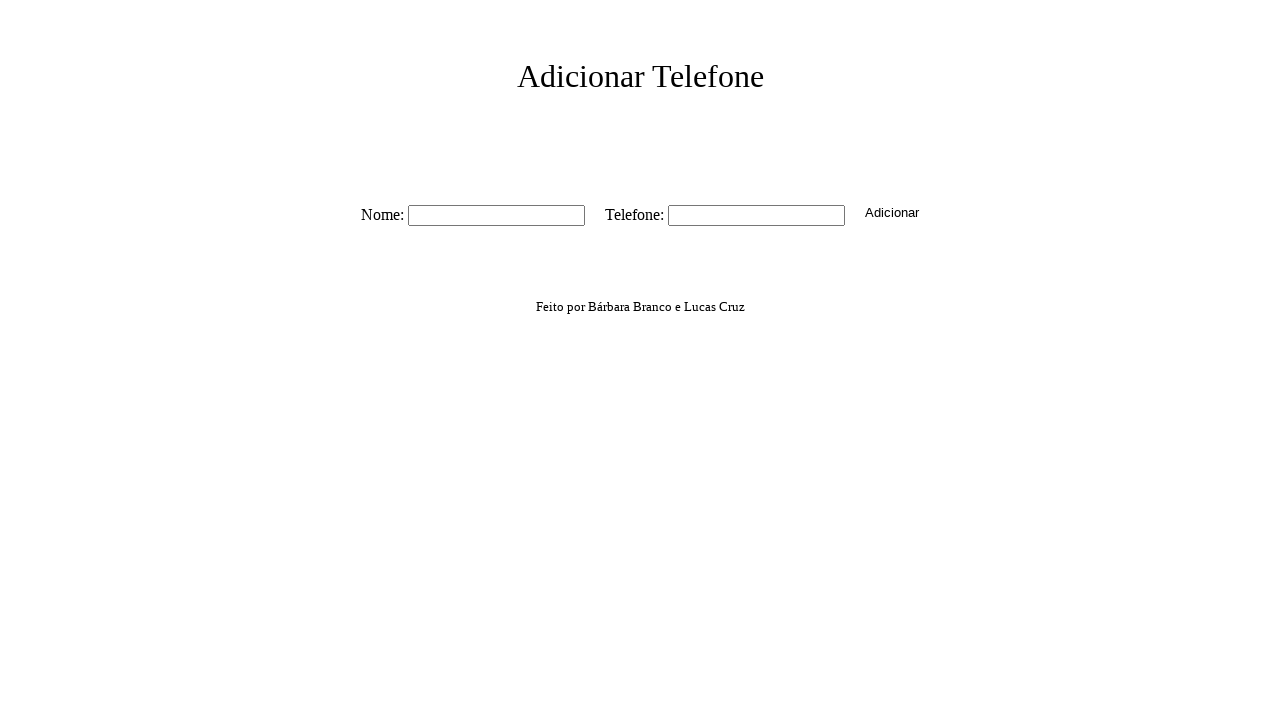

Filled name field with 'Roberto Almeida' on #nome
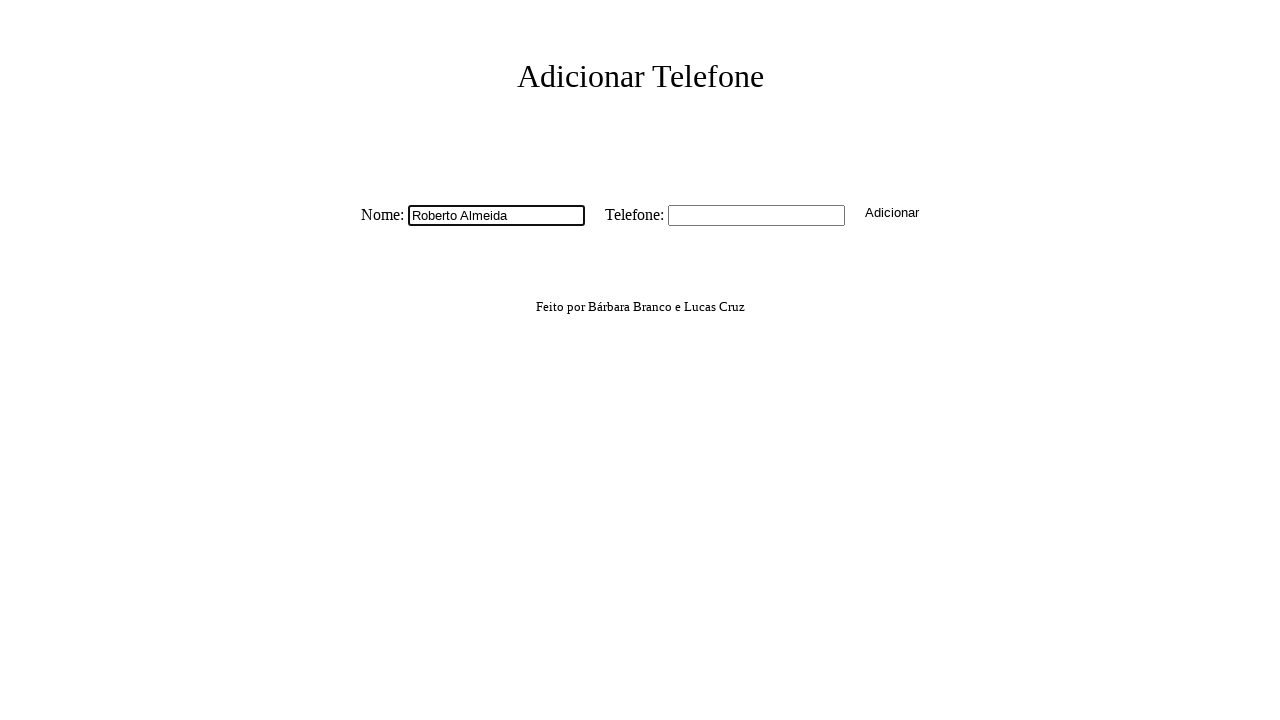

Left phone field empty on #tel
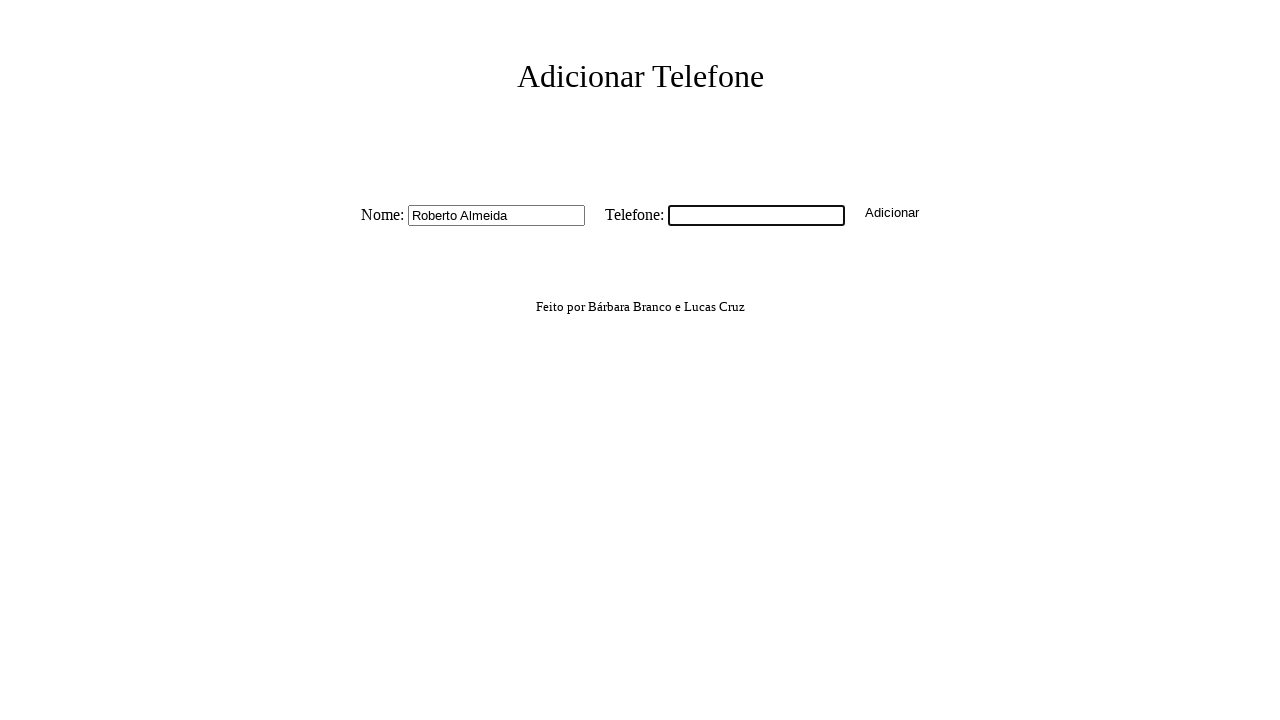

Set up dialog handler to accept validation alert
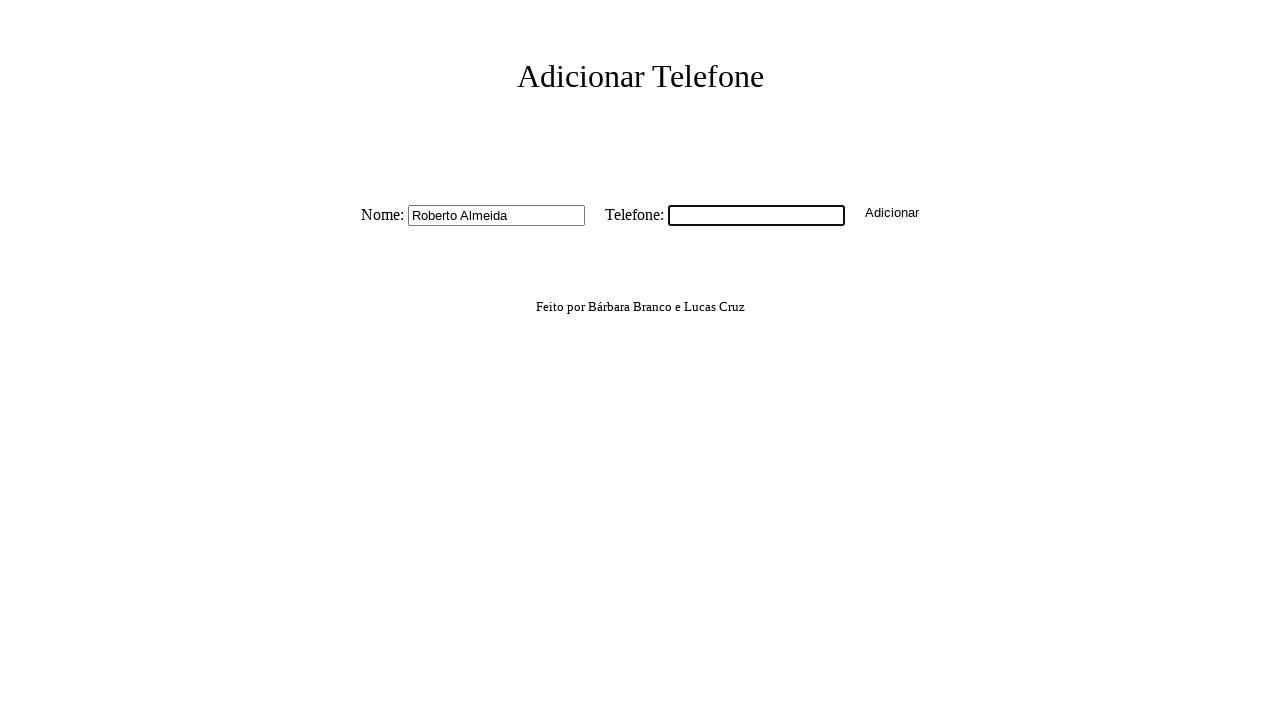

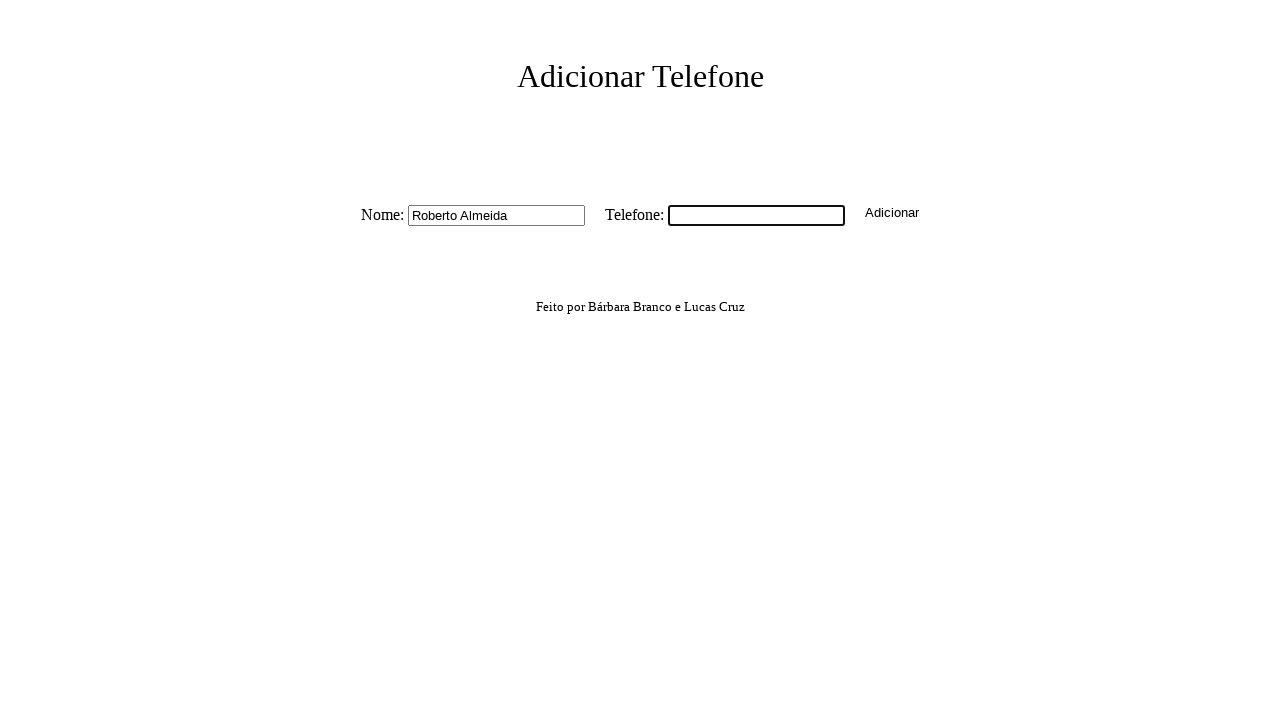